Tests JavaScript alert handling by clicking a button that triggers a JS alert, reading the alert text, and accepting the alert

Starting URL: http://the-internet.herokuapp.com/javascript_alerts

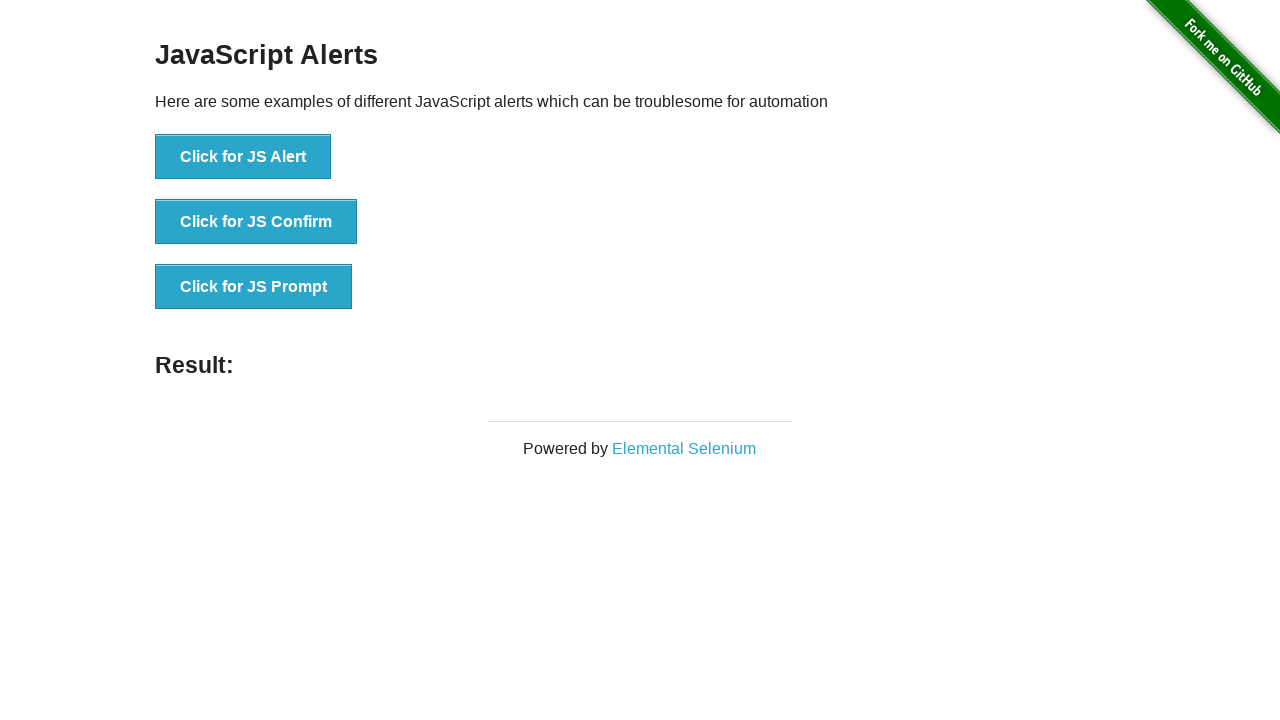

Waited for JS Alert button to be visible
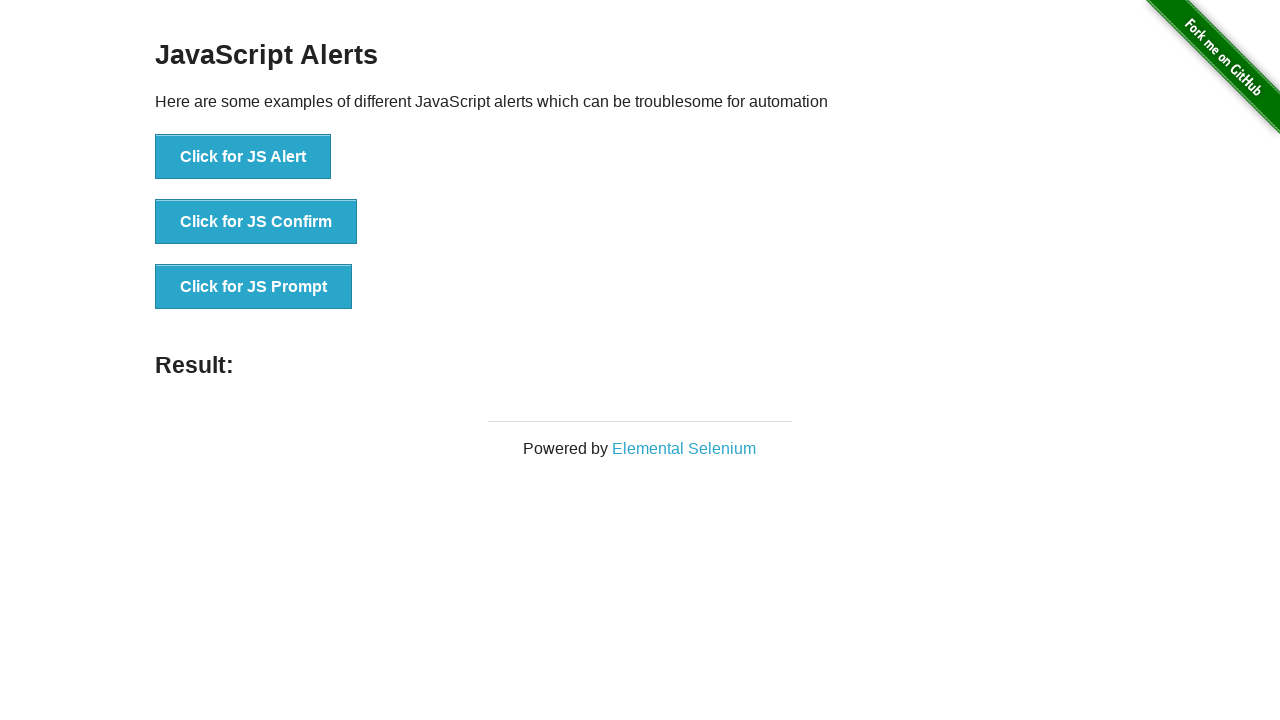

Clicked JS Alert button at (243, 157) on xpath=//*[@id='content']/div/ul/li[1]/button
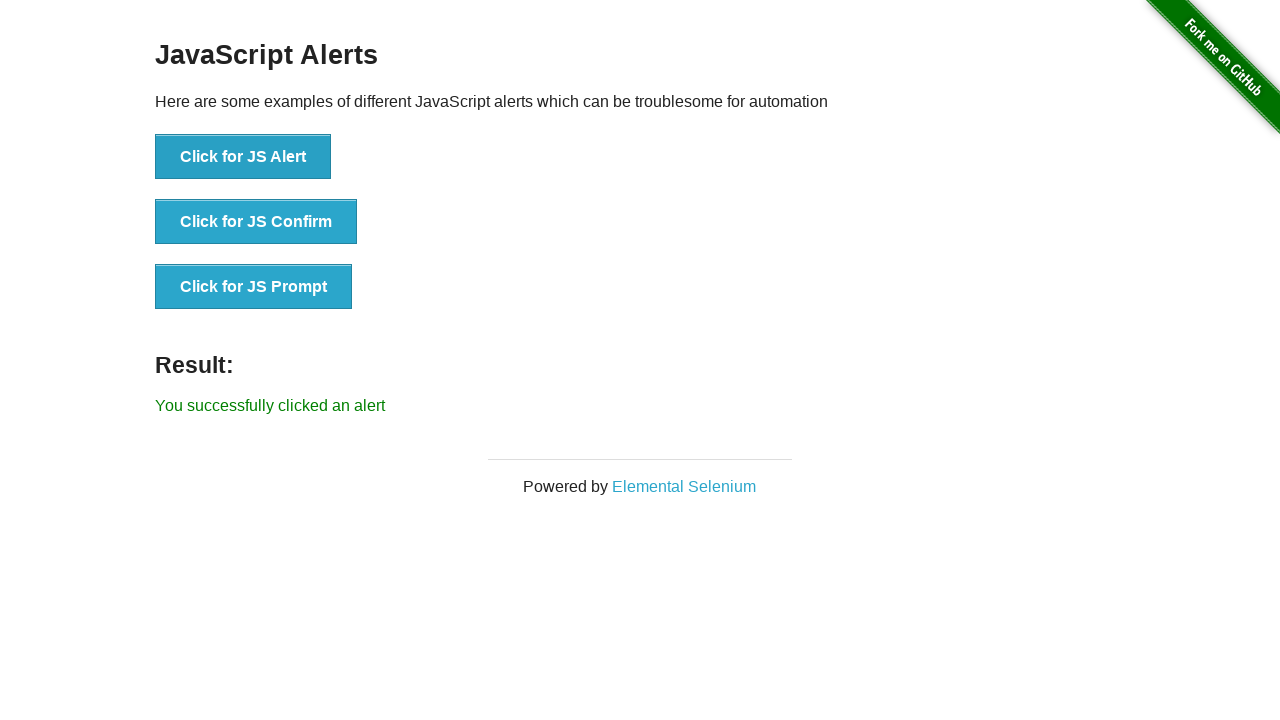

Set up dialog handler to accept alerts
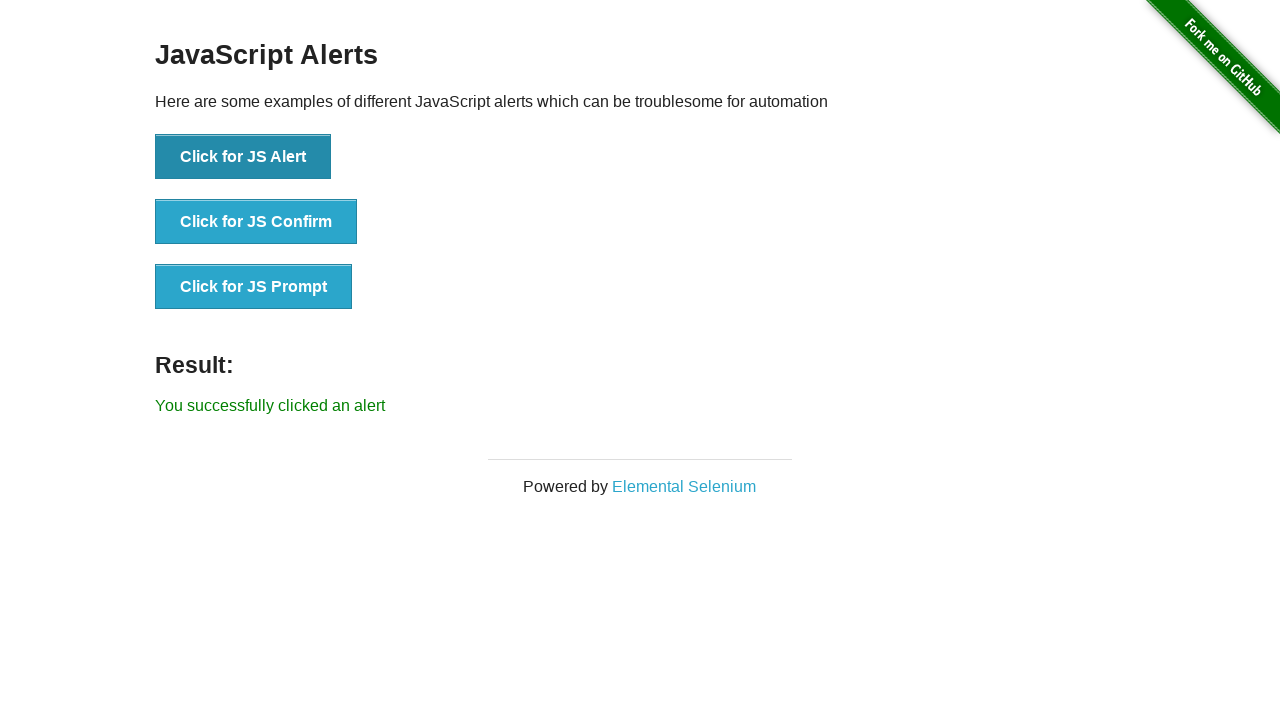

Clicked JS Alert button to trigger alert dialog at (243, 157) on button:has-text('Click for JS Alert')
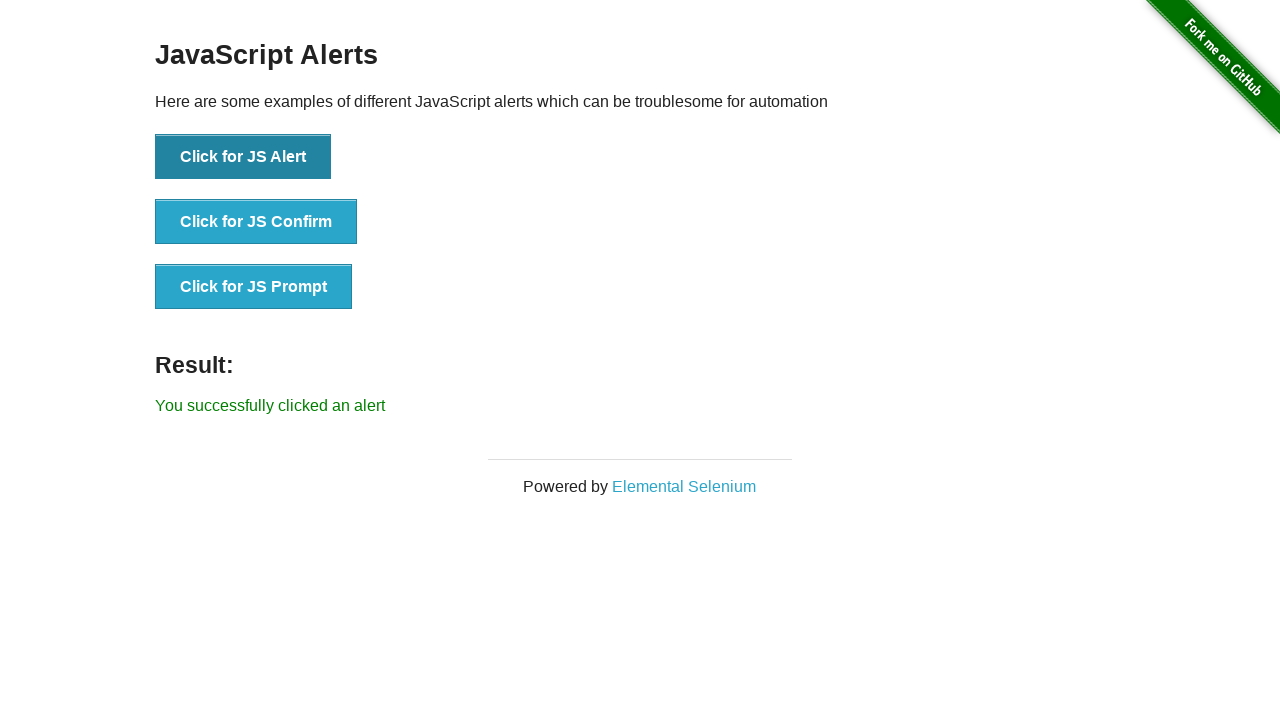

Alert was accepted and result message appeared
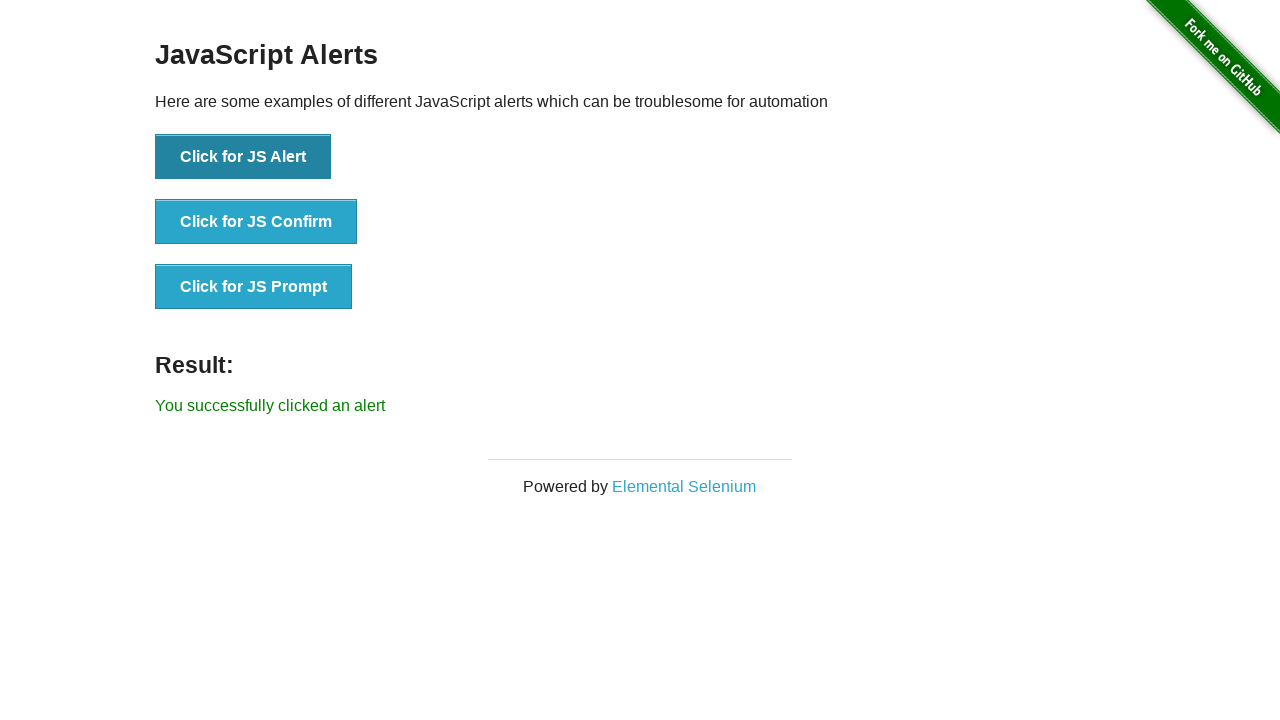

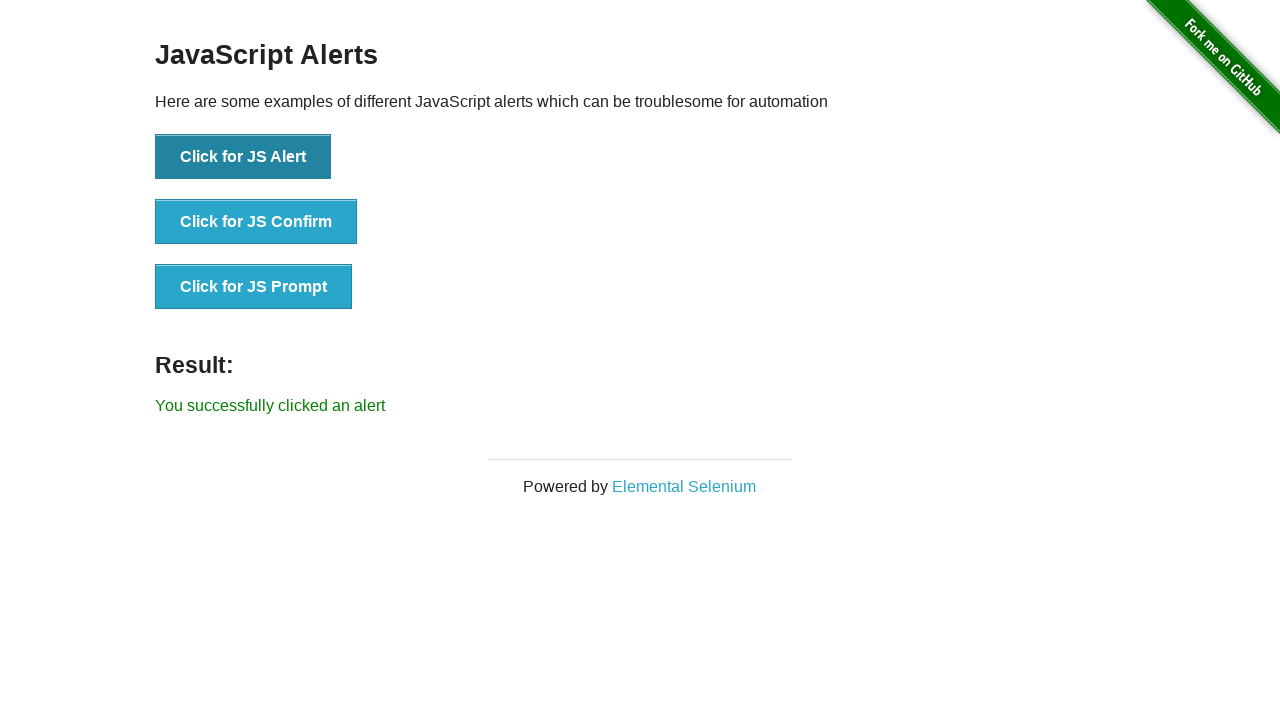